Tests login form validation with only password filled by entering password but no username

Starting URL: https://www.saucedemo.com/

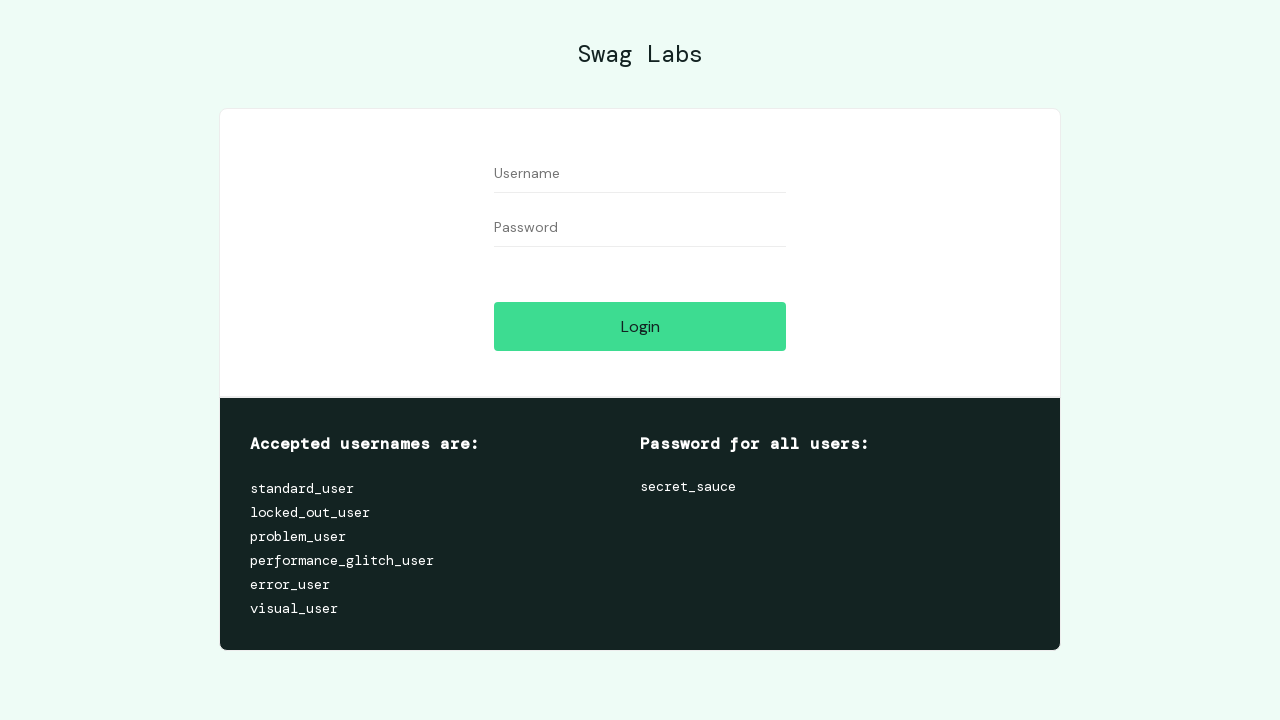

Filled password field with 'secret_sauce' on #password
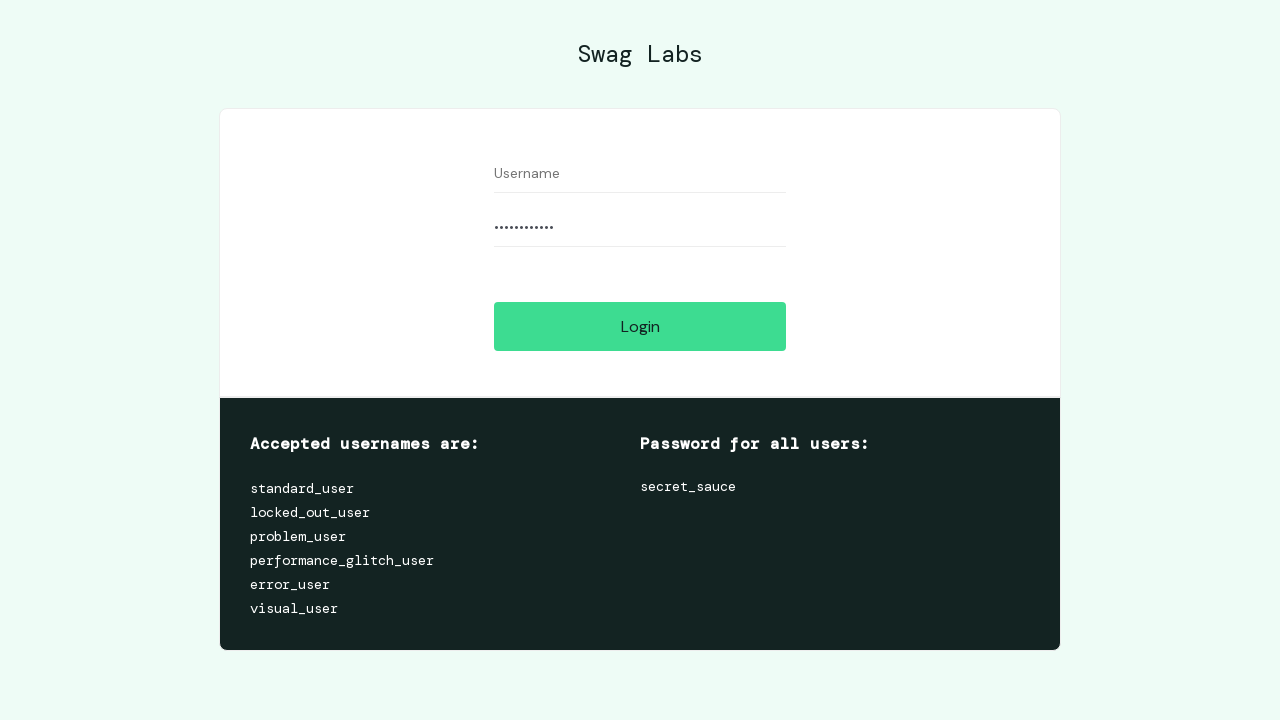

Clicked login button at (640, 326) on #login-button
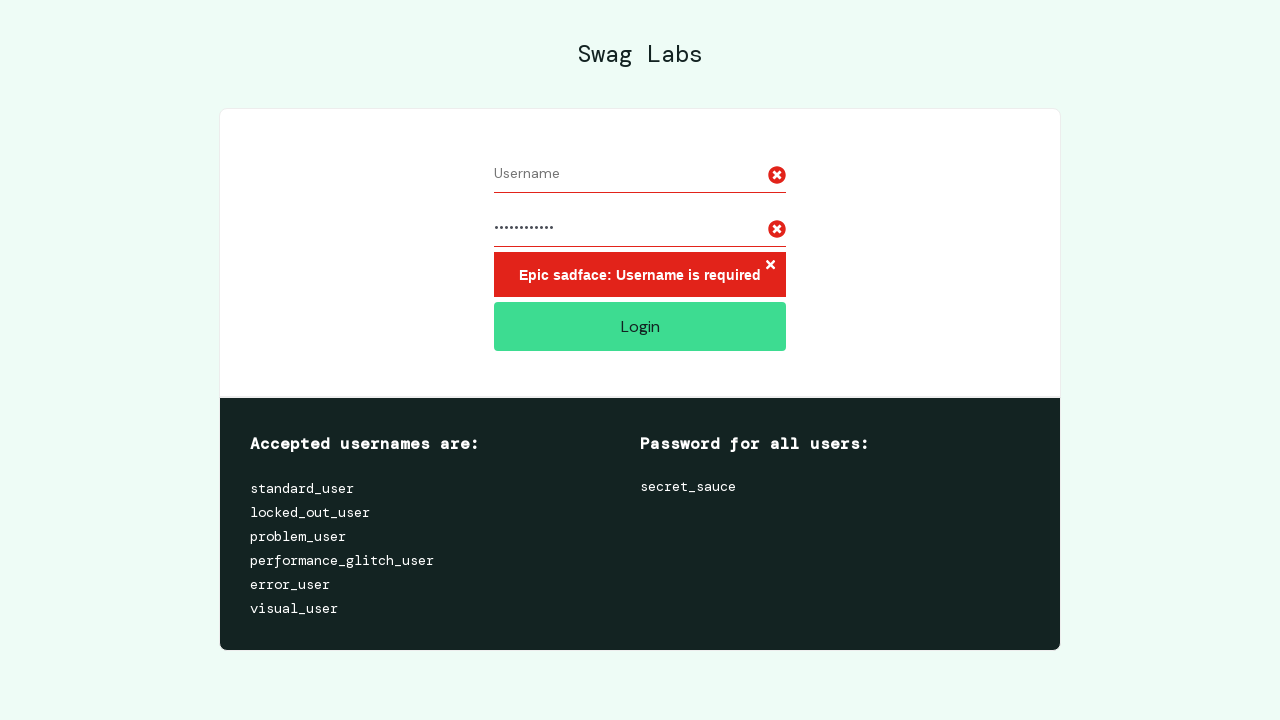

Error message appeared
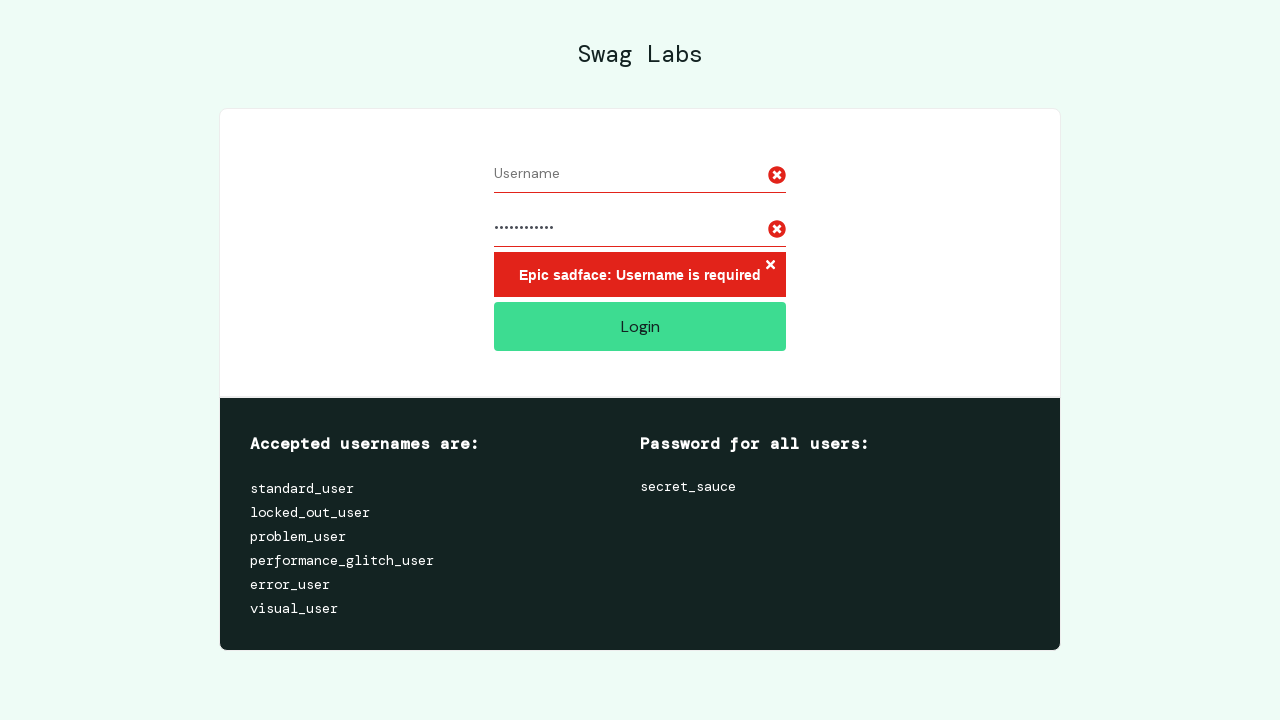

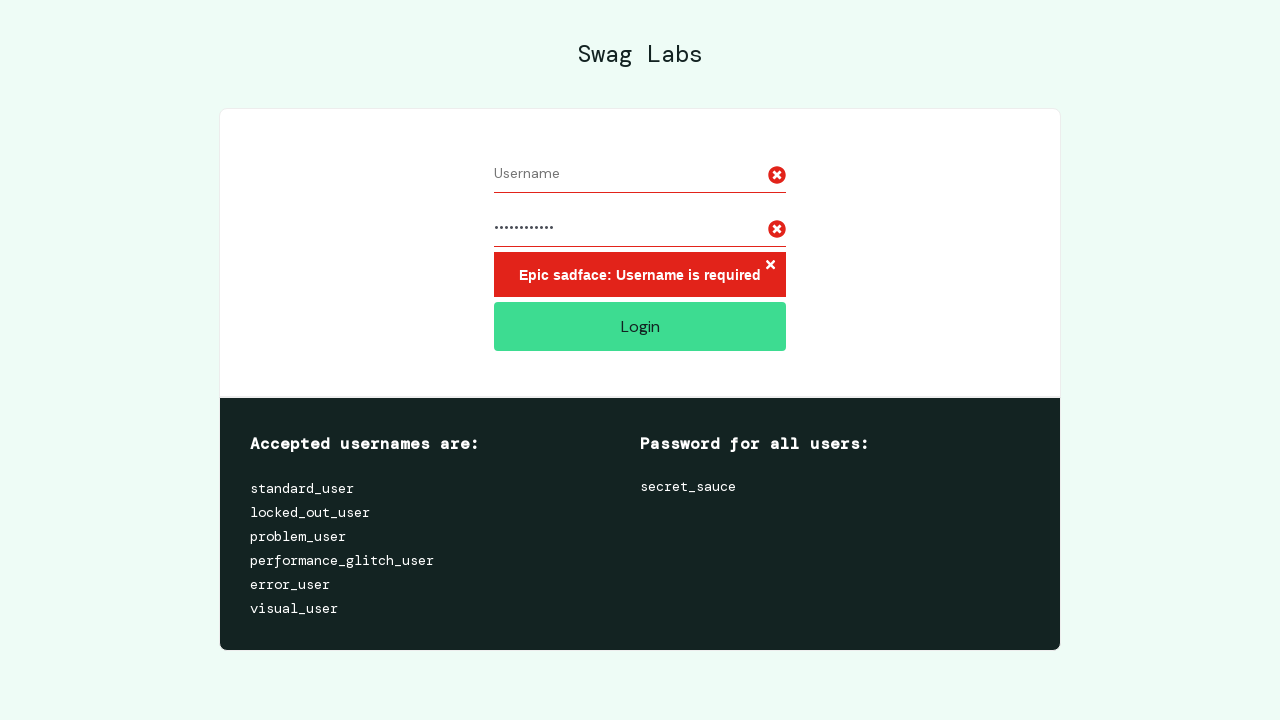